Tests JavaScript alert and confirm dialog handling by clicking buttons that trigger alerts and accepting or dismissing them

Starting URL: https://echoecho.com/javascript4.htm

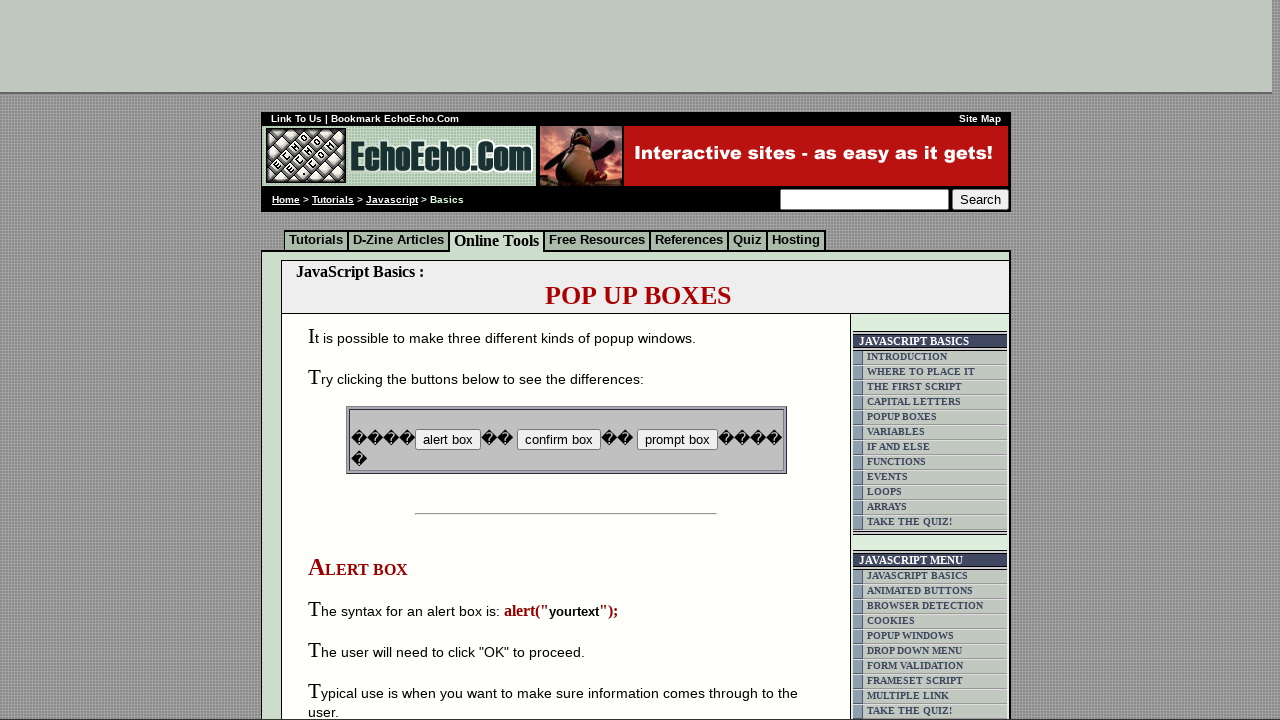

Set up dialog handler to accept first alert
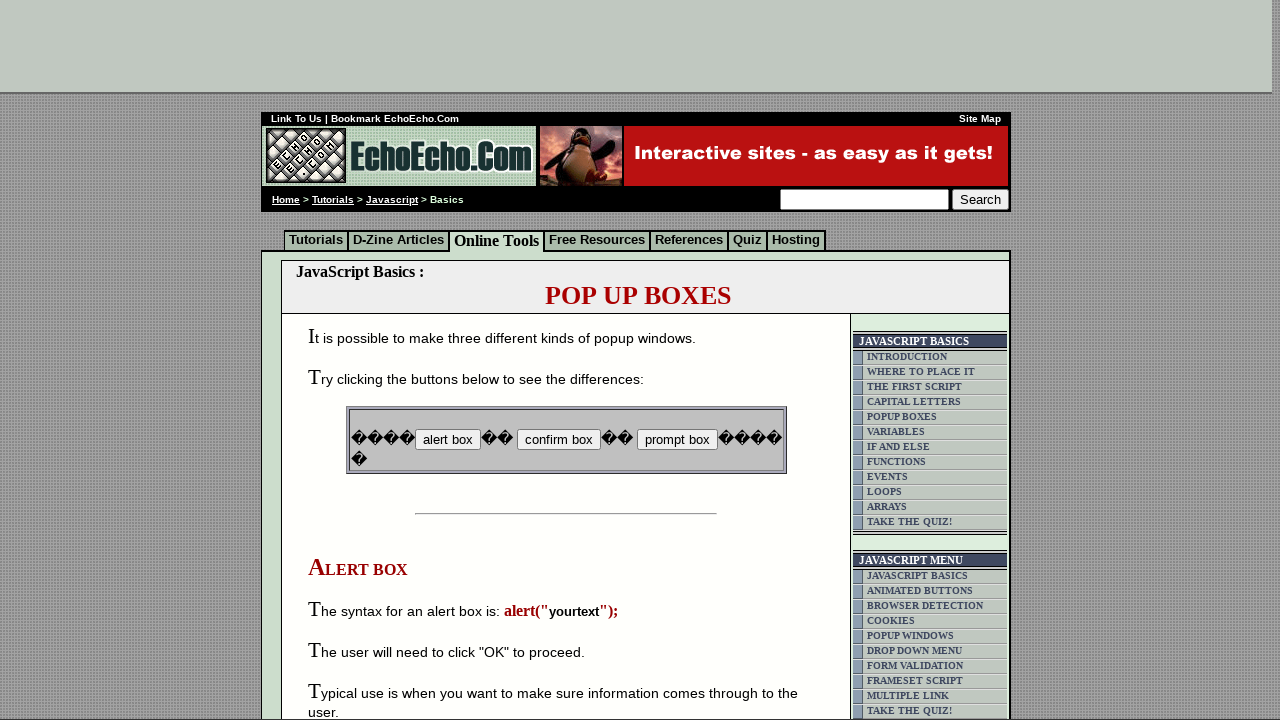

Clicked first button to trigger alert at (448, 440) on input[name='B1']
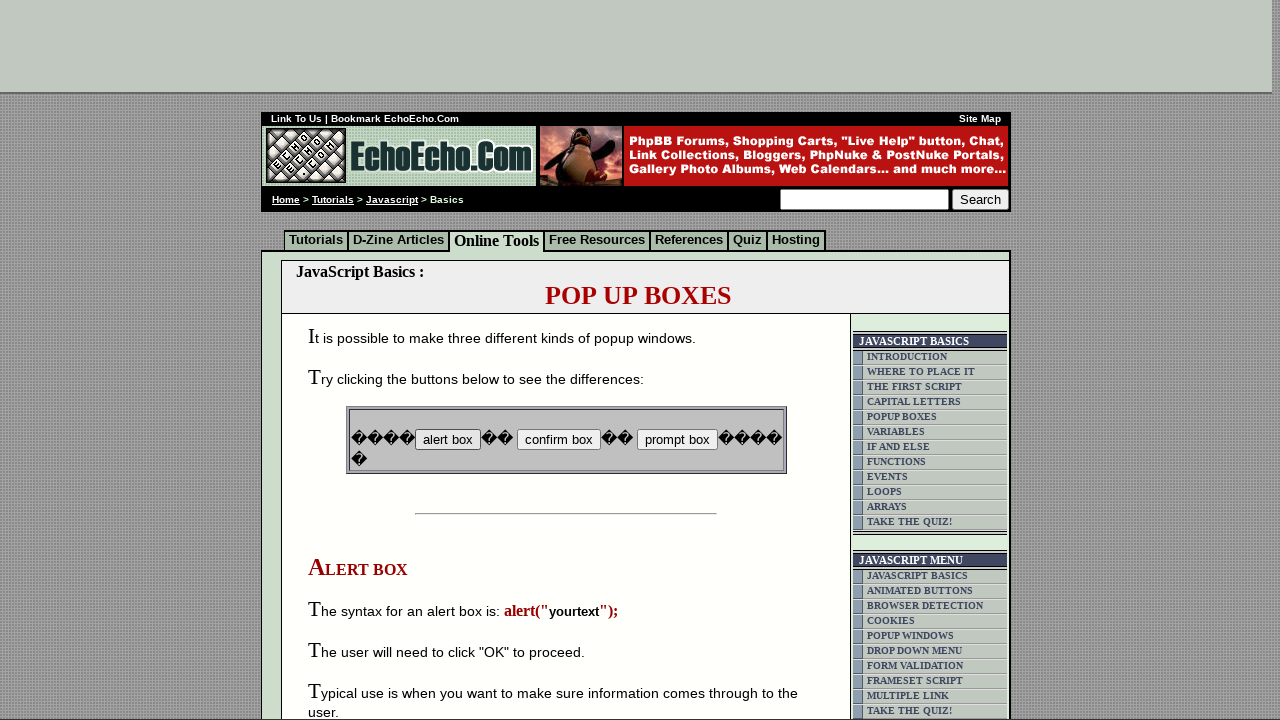

Waited for first alert to be processed
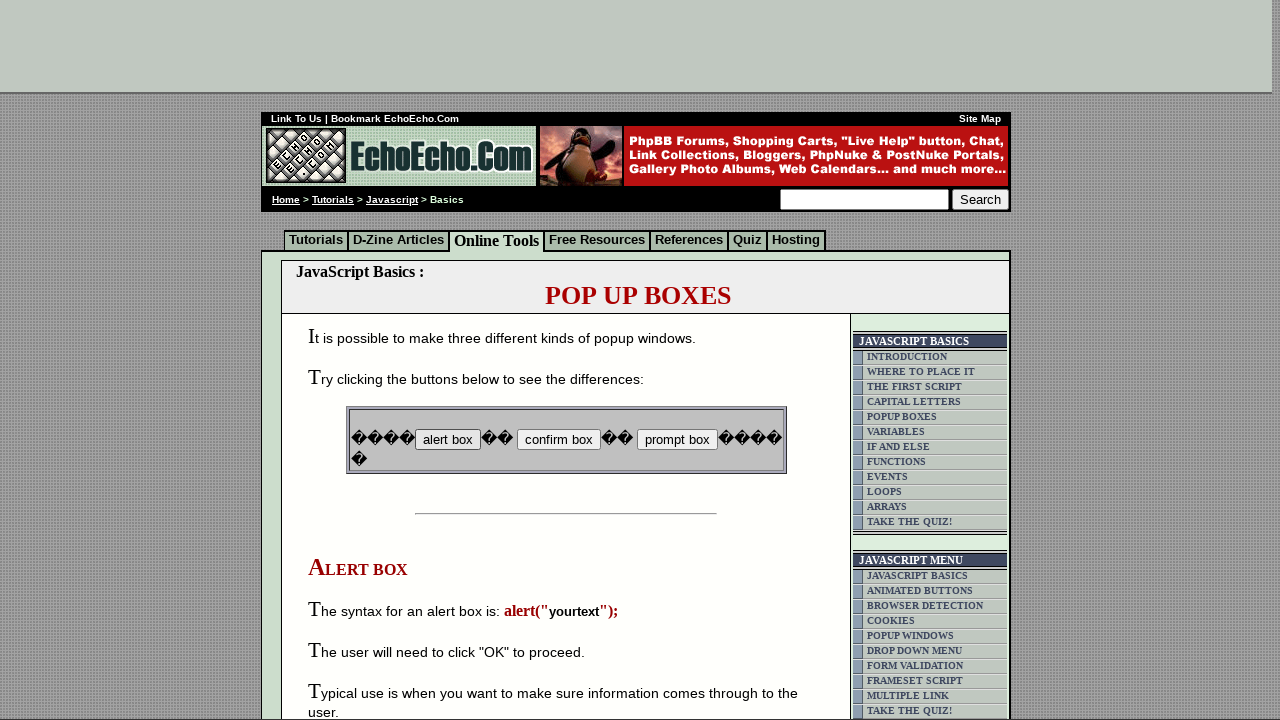

Set up dialog handler to accept second alert
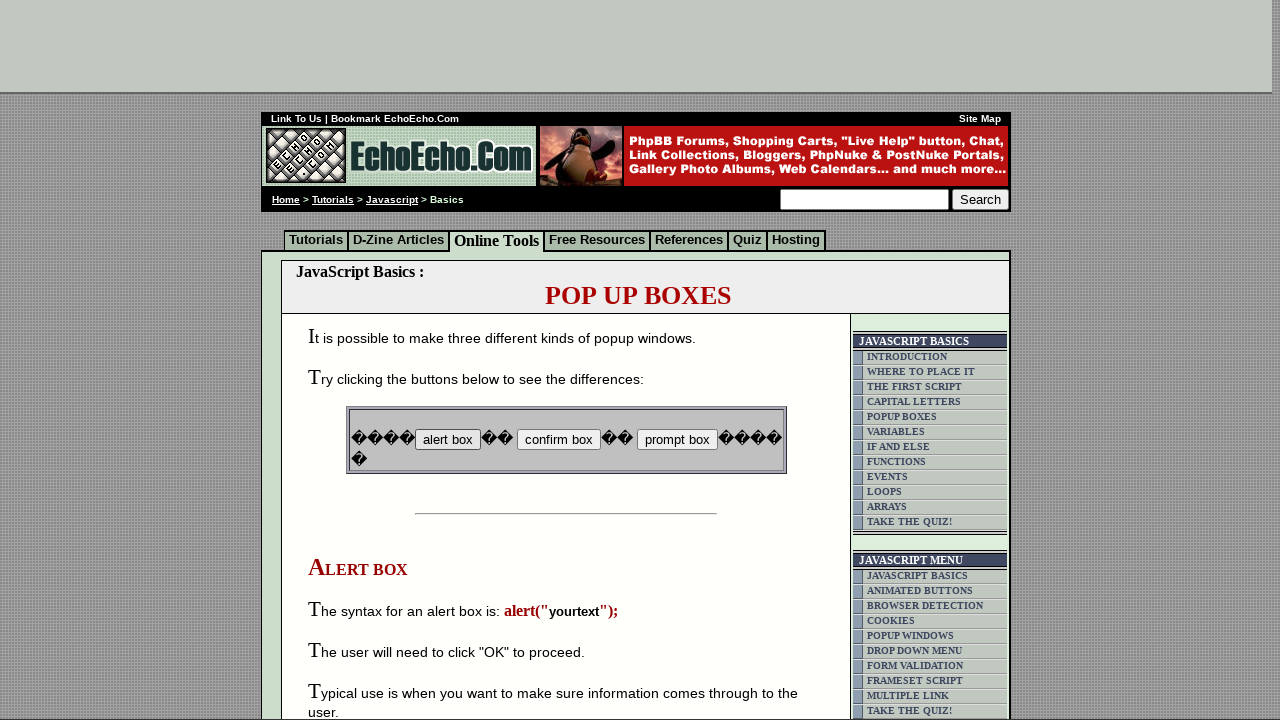

Clicked second button to trigger alert at (558, 440) on input[name='B2']
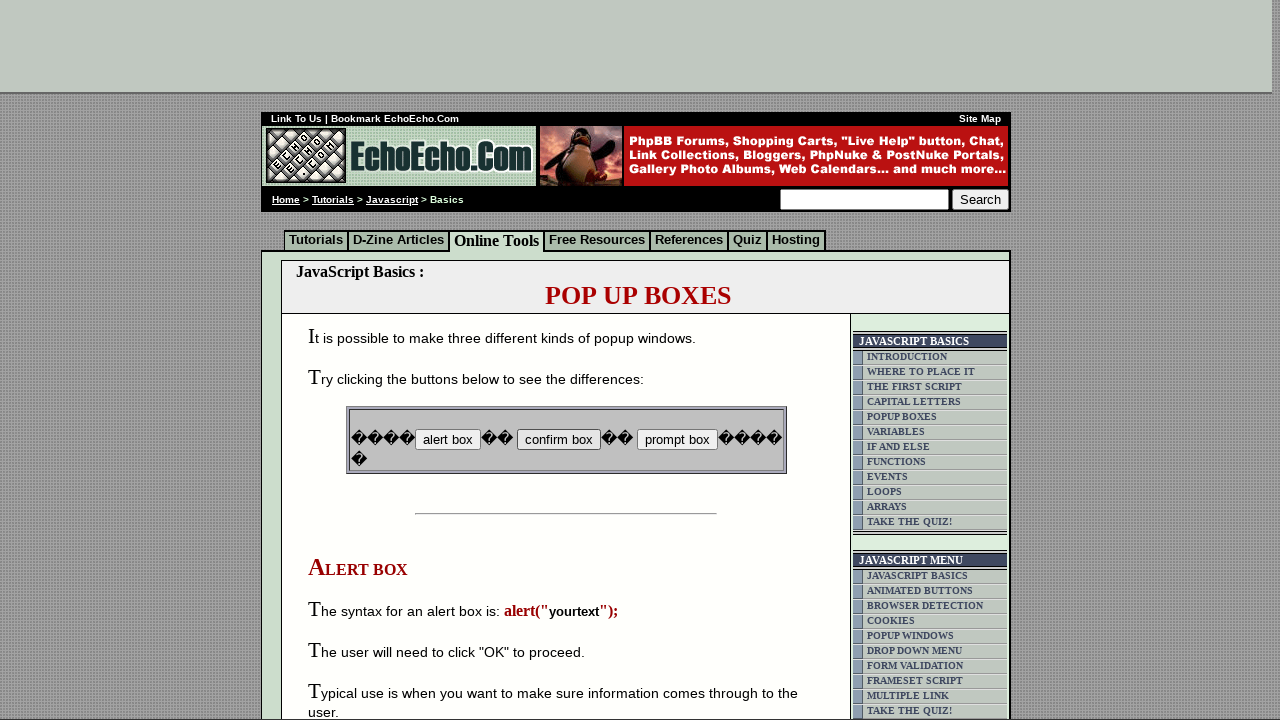

Waited for second alert to be processed
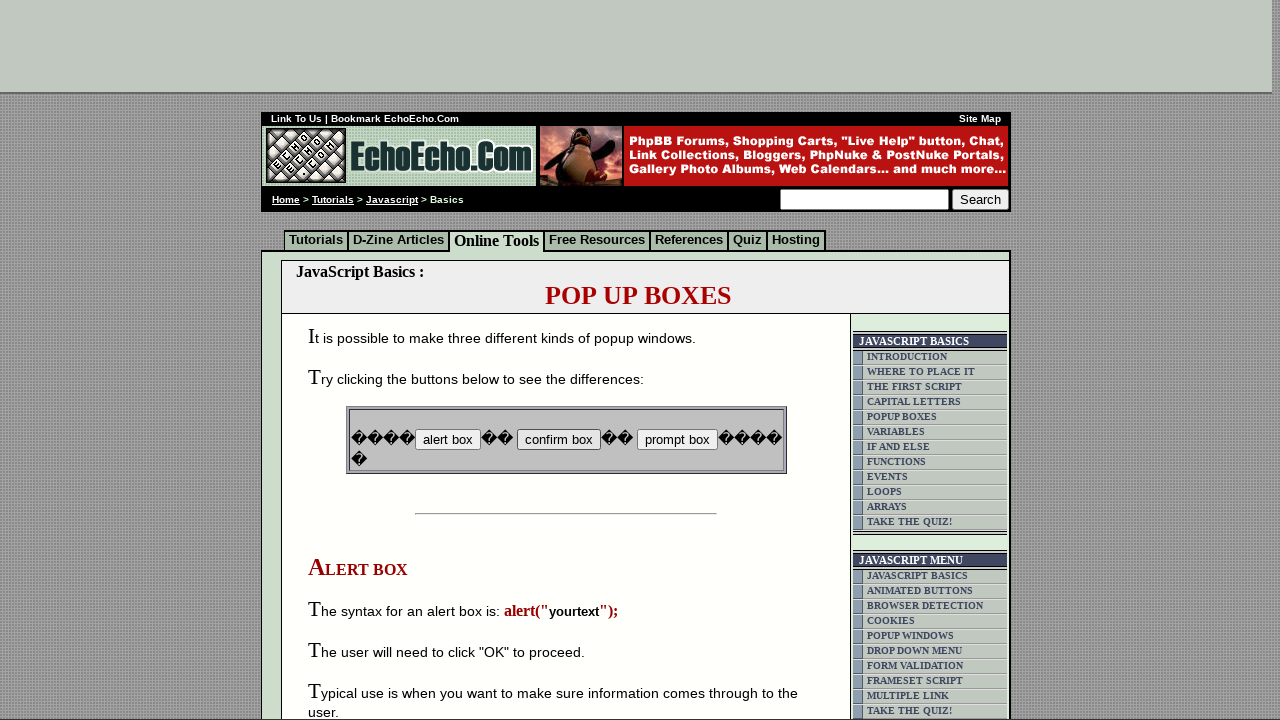

Set up dialog handler to dismiss confirm dialog
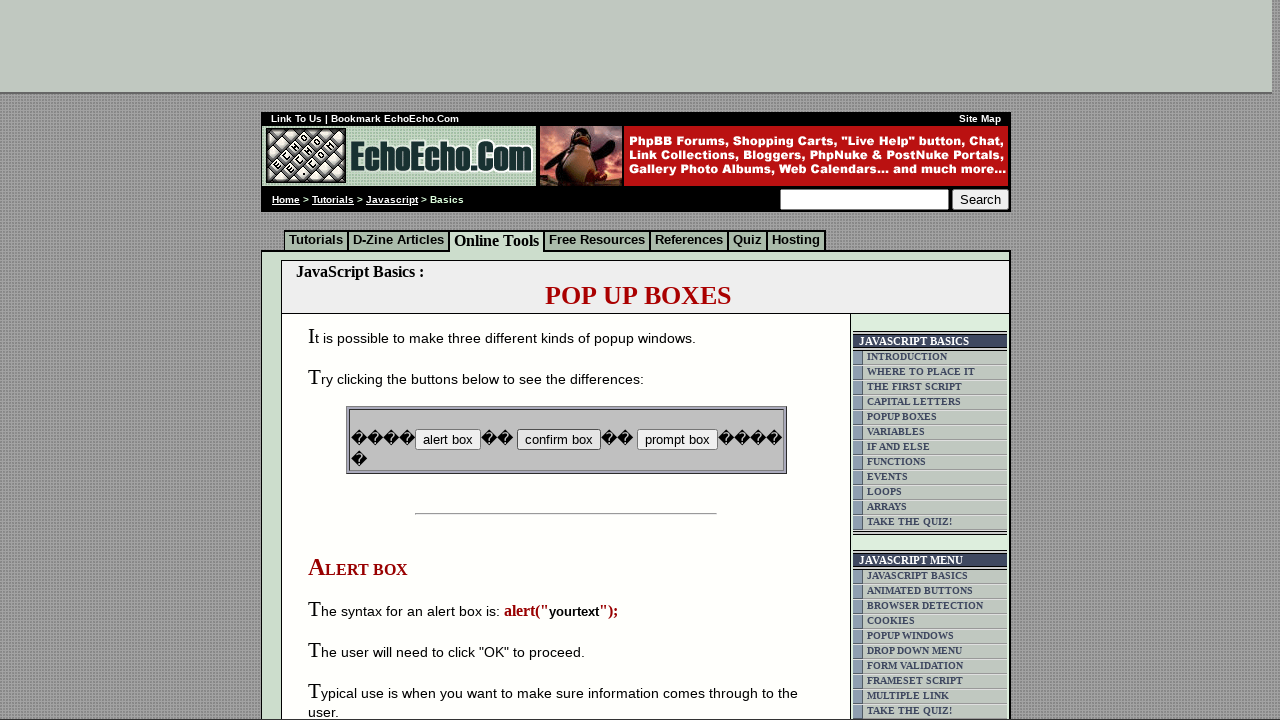

Clicked third button to trigger confirm dialog at (677, 440) on input[name='B3']
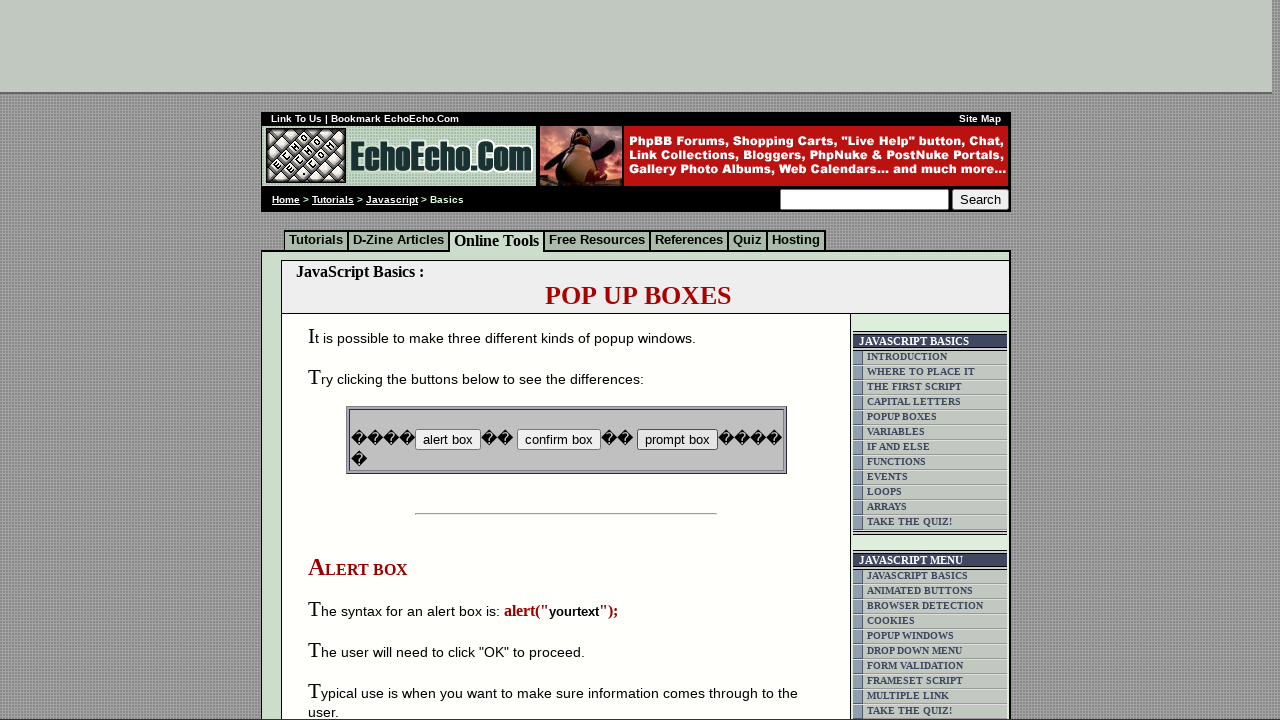

Waited for confirm dialog to be dismissed
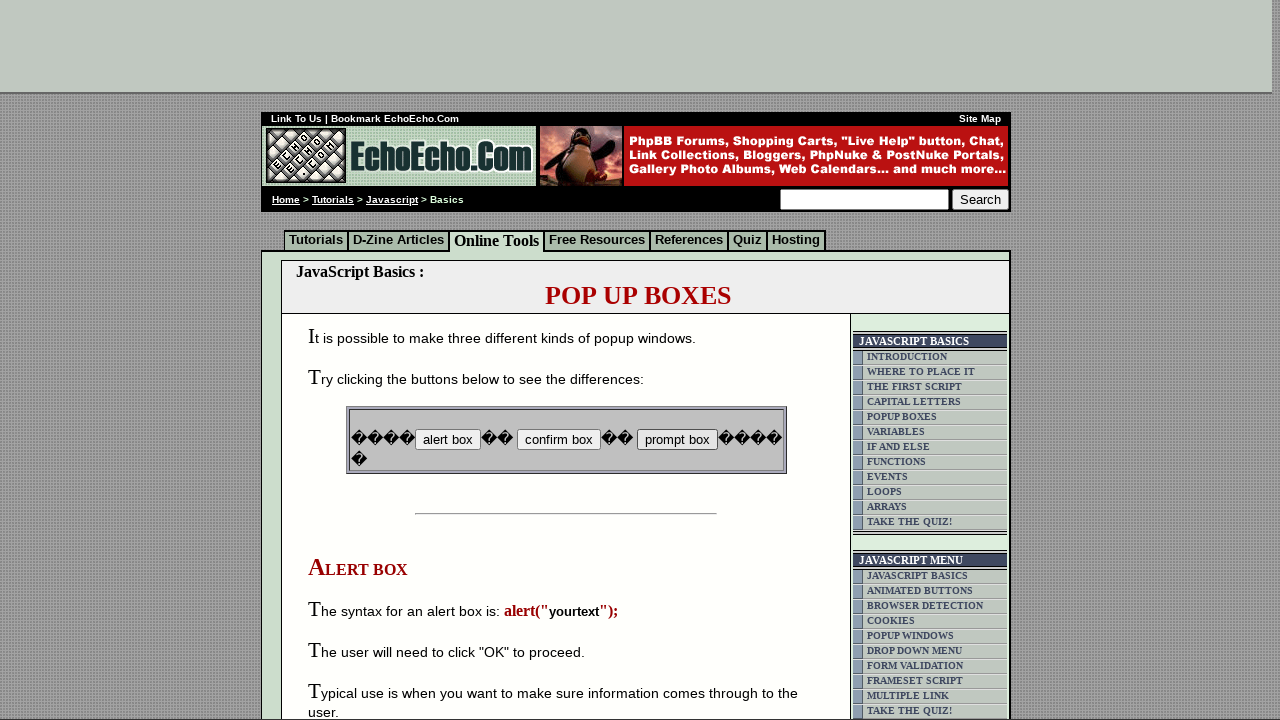

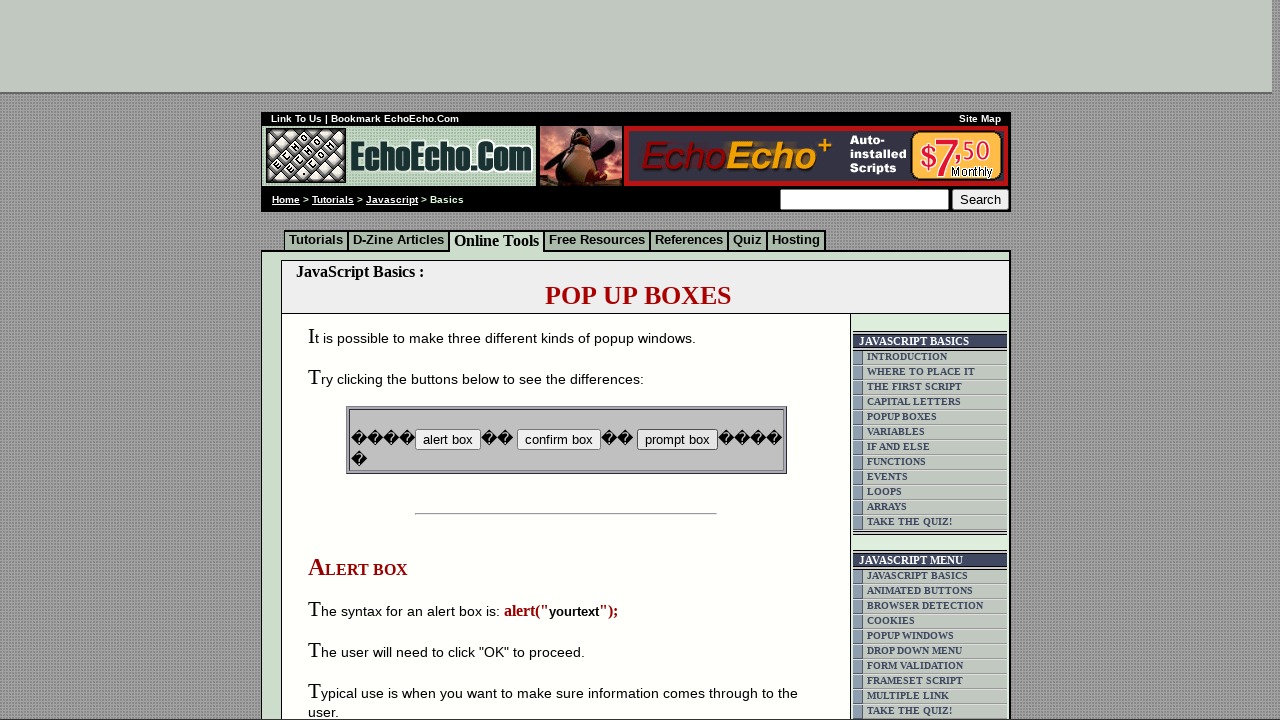